Tests implicit wait functionality by clicking a Start button and verifying that dynamically loaded "Hello World!" text appears

Starting URL: http://the-internet.herokuapp.com/dynamic_loading/2

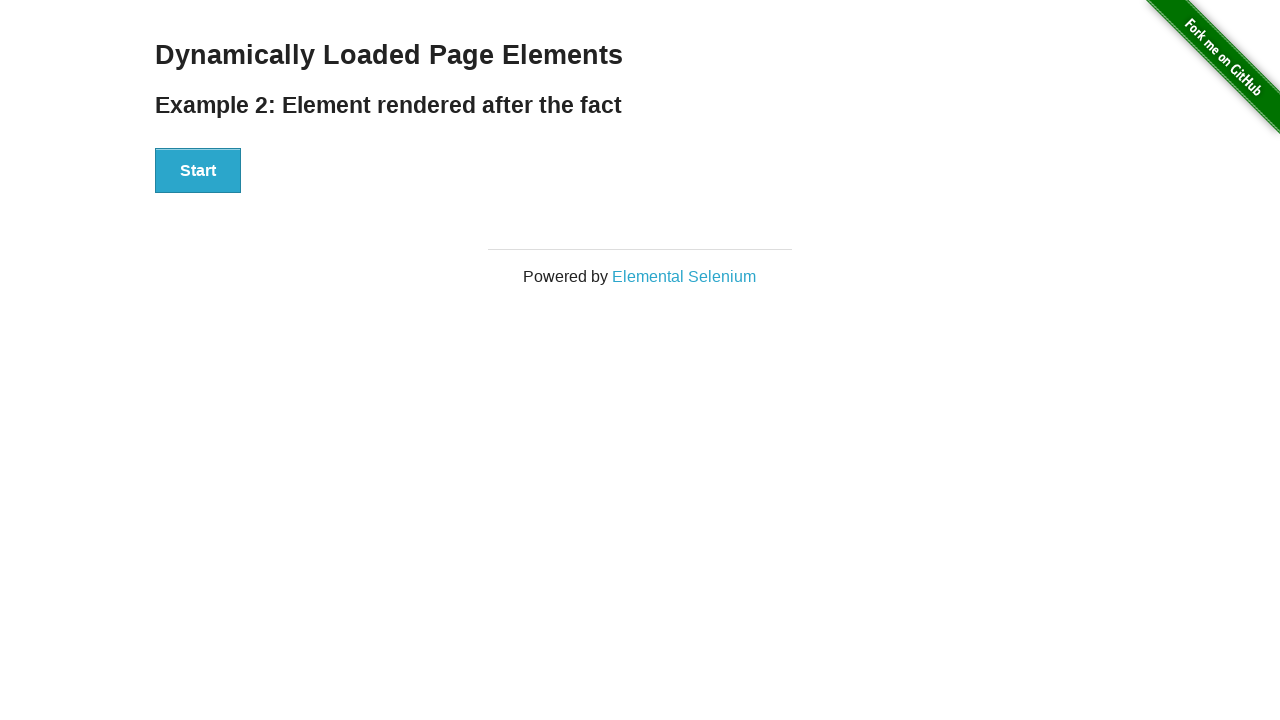

Clicked the Start button to trigger dynamic loading at (198, 171) on xpath=//button[text()='Start']
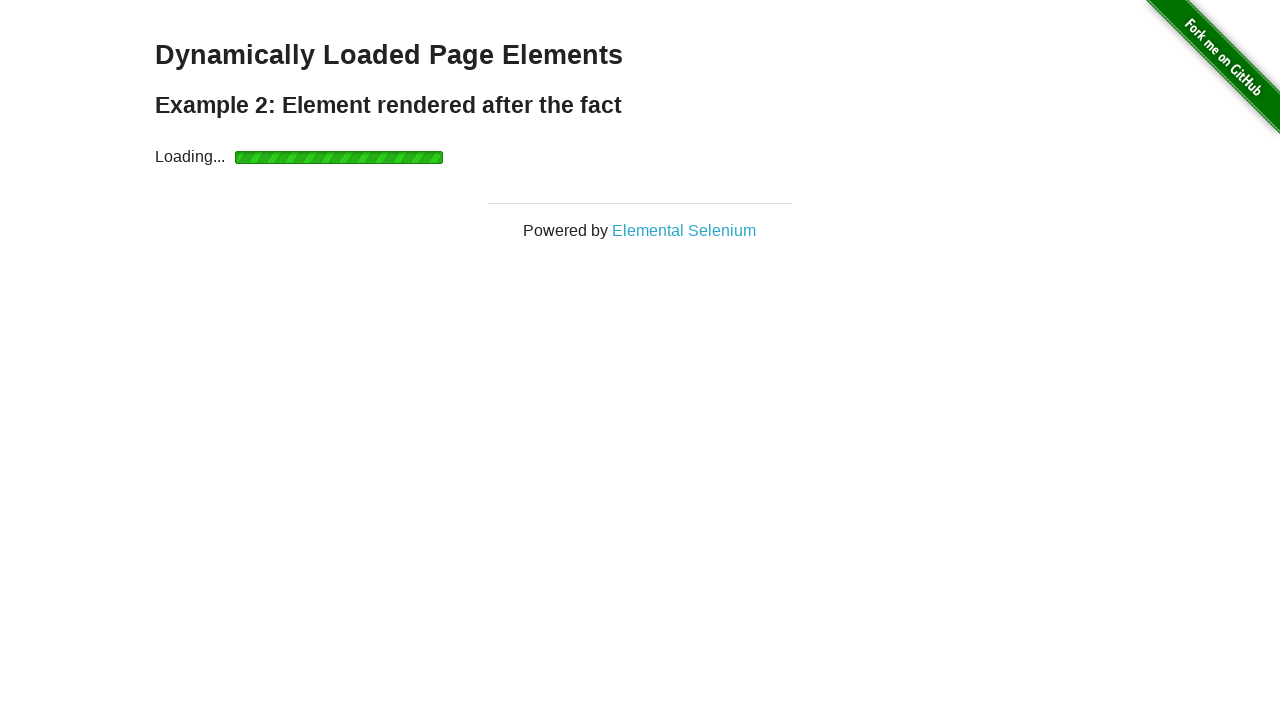

Waited for and verified 'Hello World!' text appeared
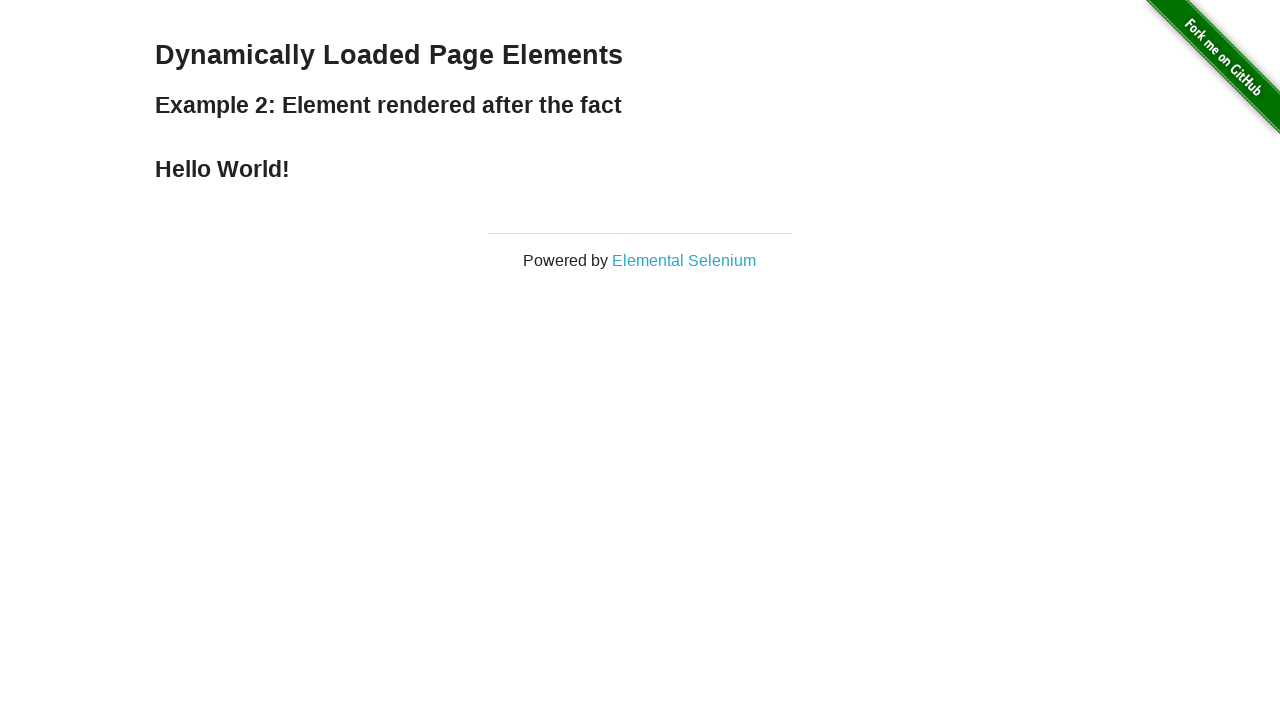

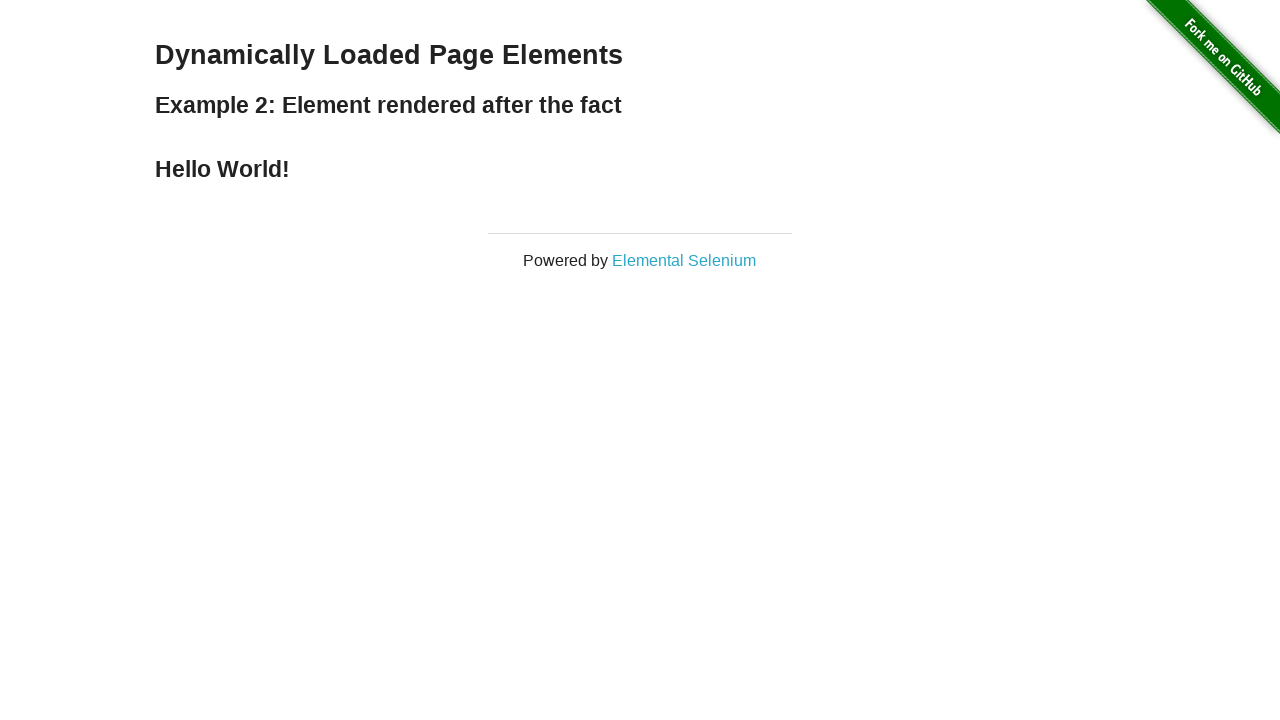